Navigates to the radio button page but doesn't perform any actions (commented out code)

Starting URL: https://demoqa.com/radio-button

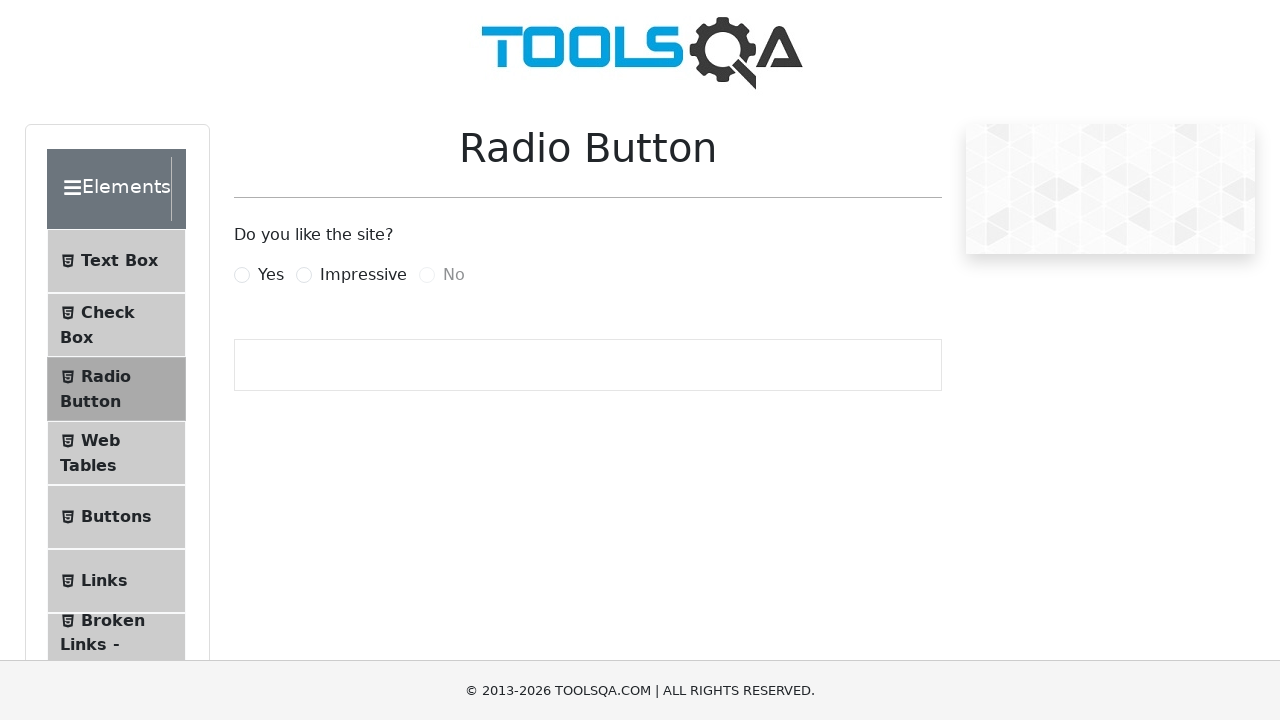

Navigated to the radio button page
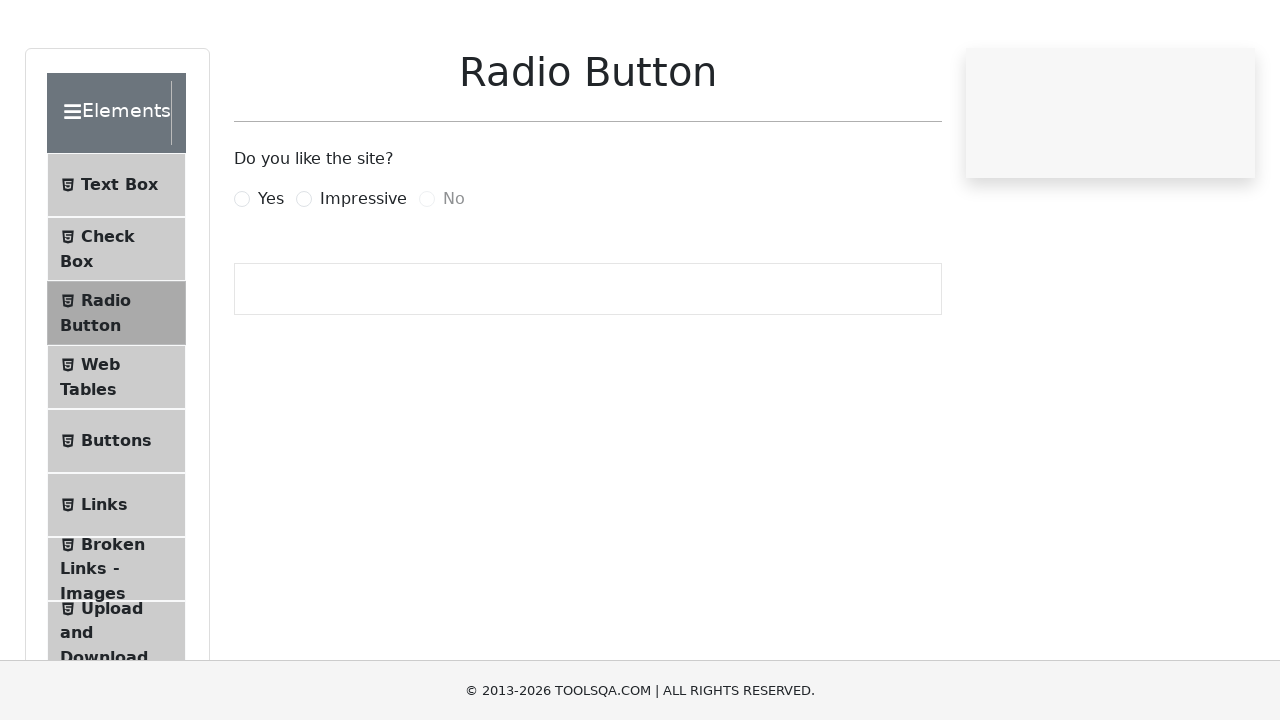

Waited for page DOM content to load
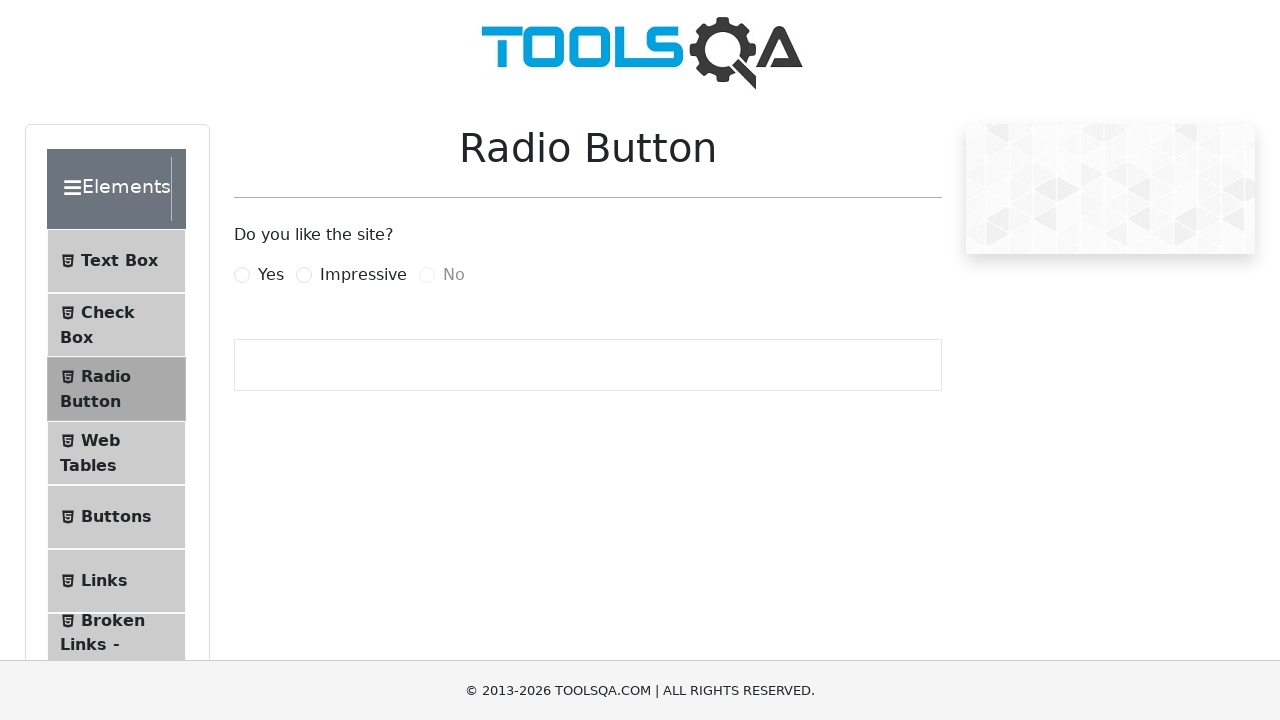

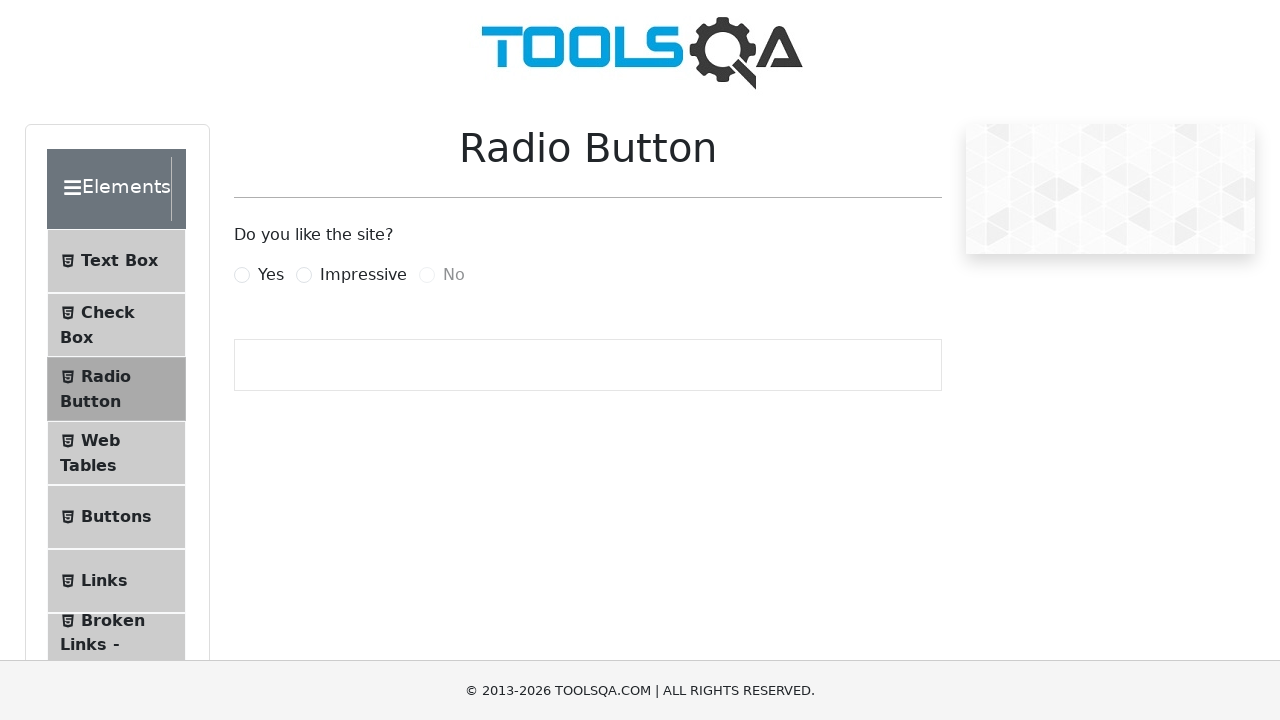